Navigates to Selenide's GitHub repository, accesses the wiki section, finds and clicks on the SoftAssertions page, then verifies specific code example content is displayed.

Starting URL: https://github.com/selenide/selenide

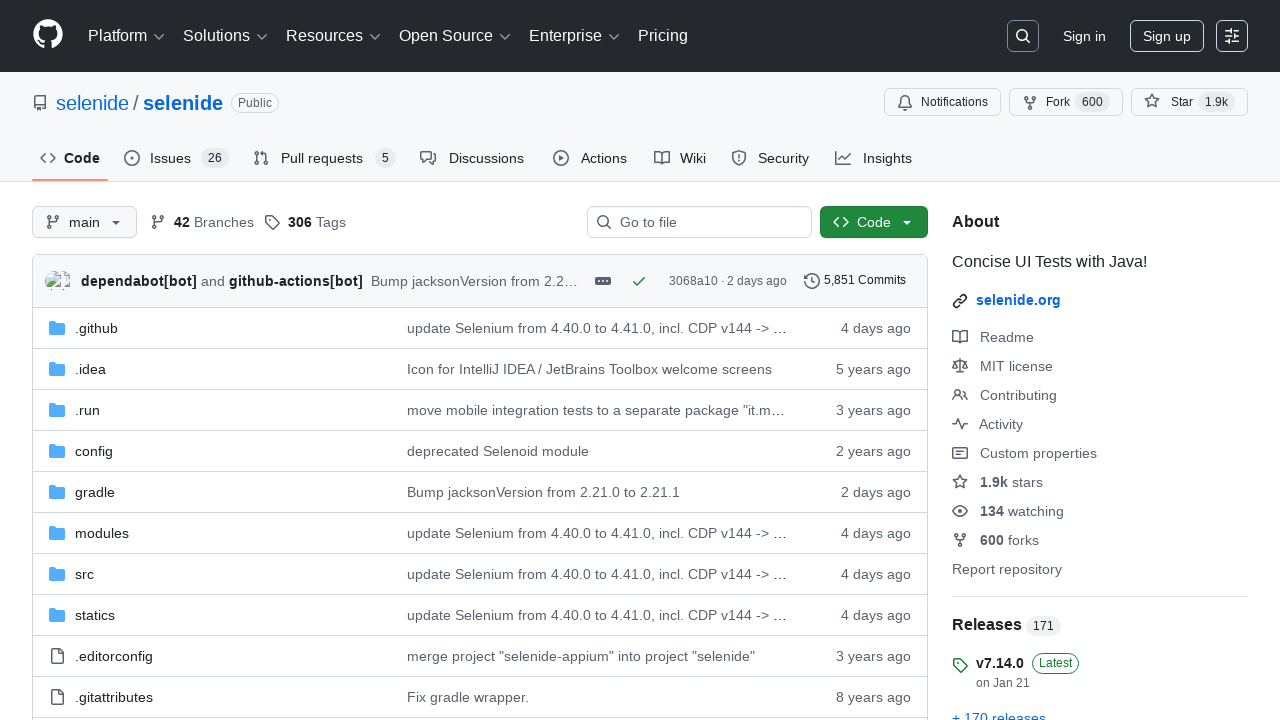

Clicked on Wiki tab at (680, 158) on [data-tab-item=i5wiki-tab]
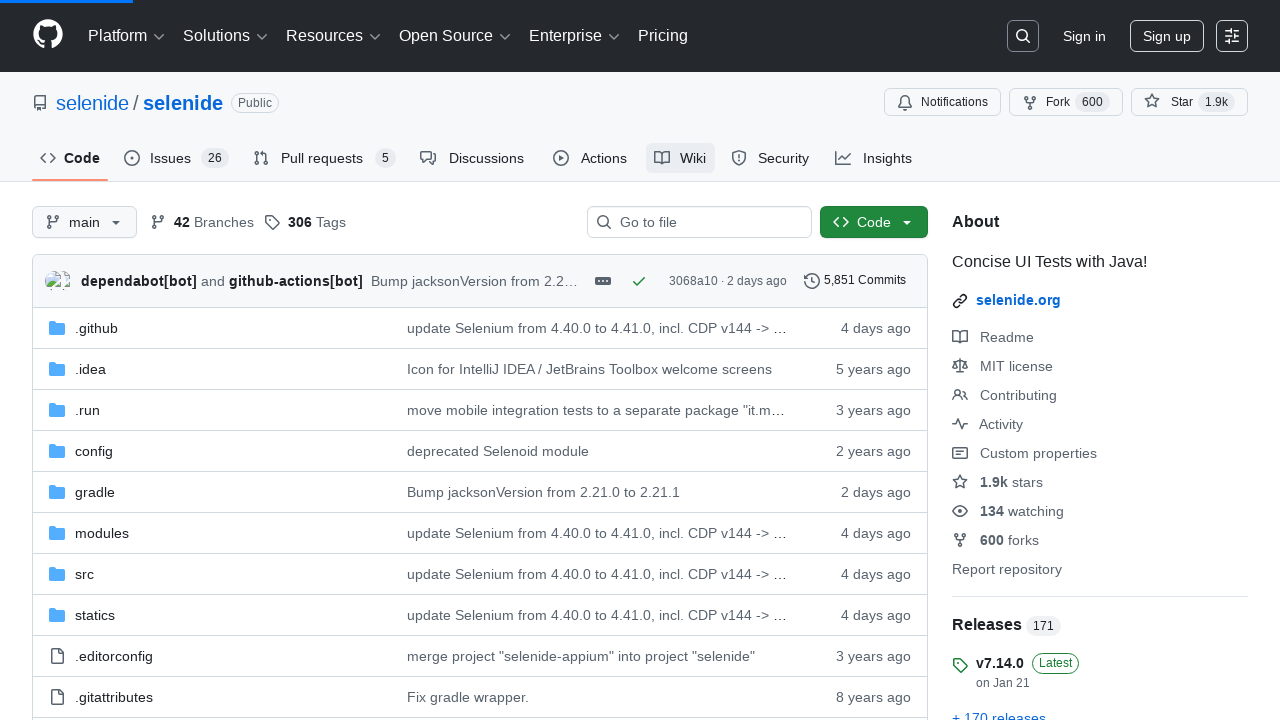

Clicked on 'Show more pages' link in wiki sidebar at (1030, 429) on [data-filterable-type=substring] .js-wiki-more-pages-link
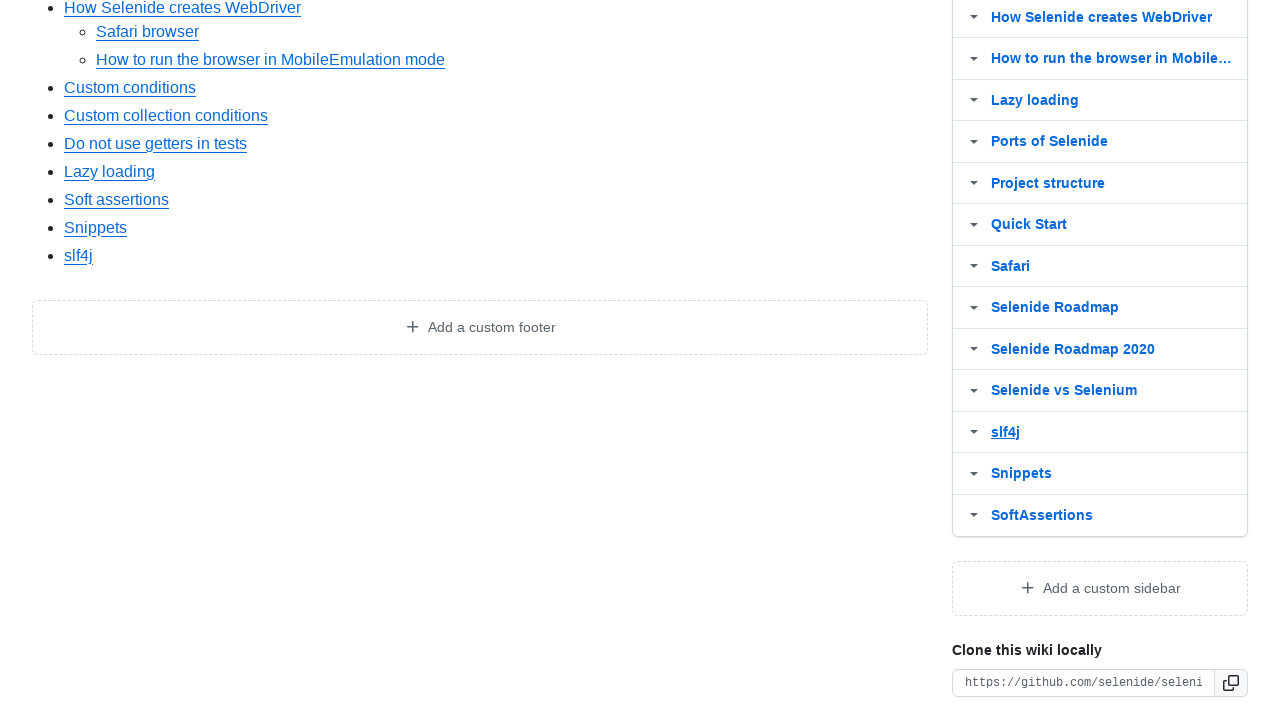

Wiki page list expanded and visible
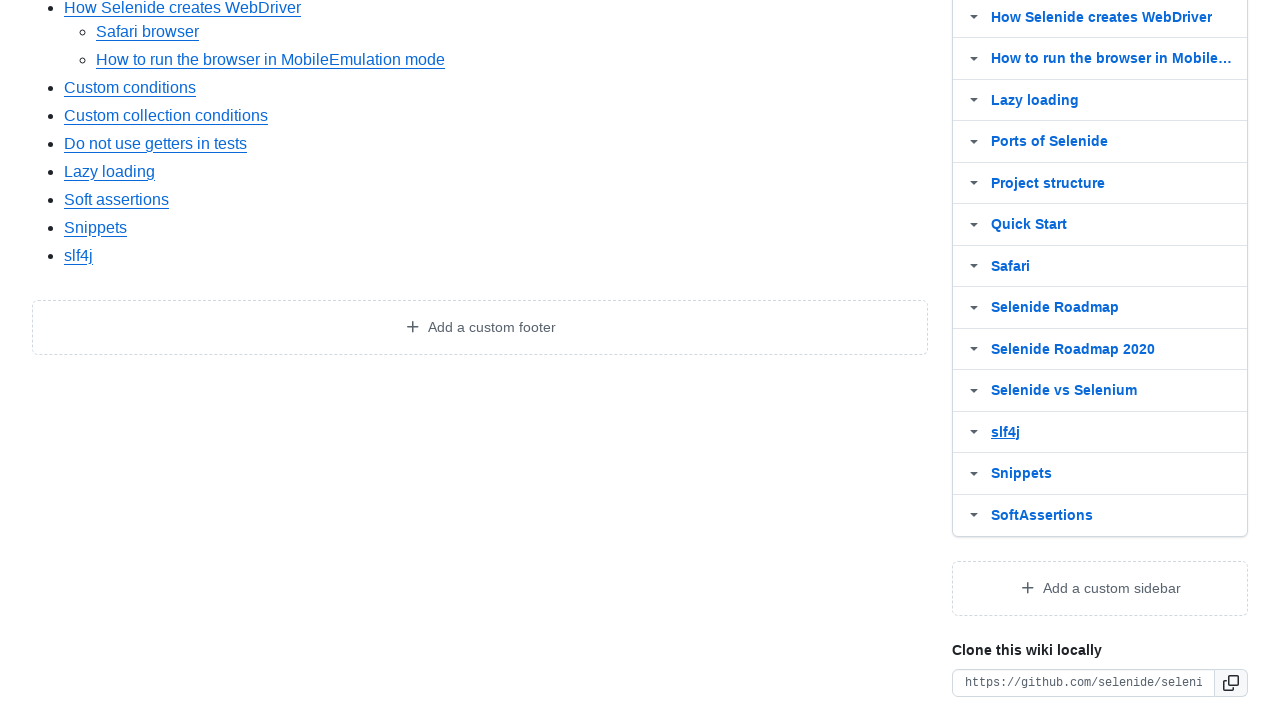

Clicked on SoftAssertions wiki page link at (1115, 515) on a:has-text('SoftAssertions')
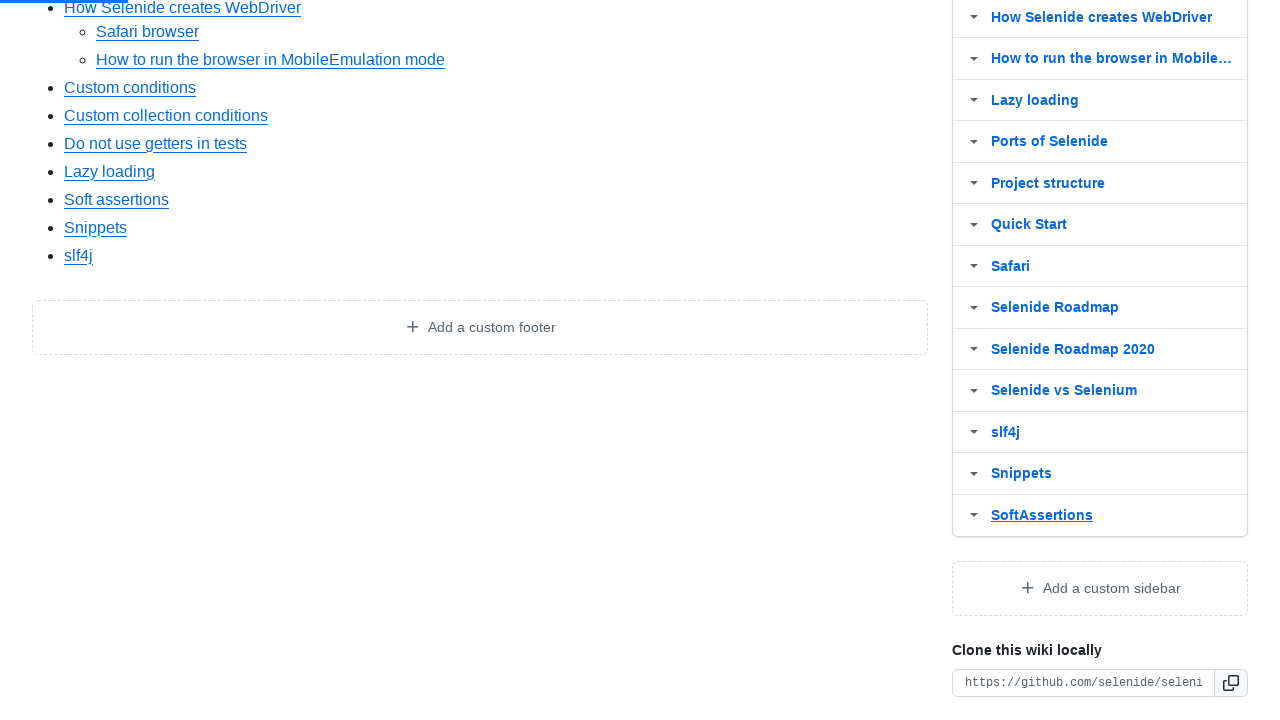

SoftAssertions wiki page markdown body loaded
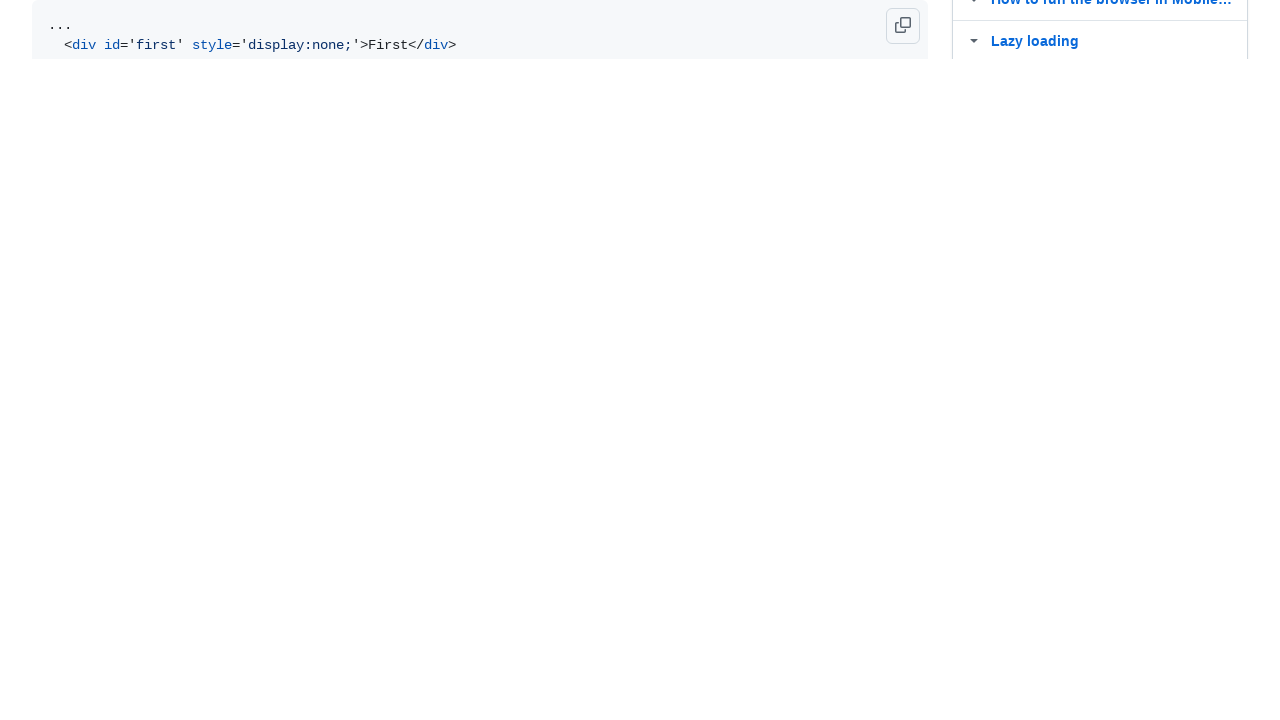

Verified code example '3. Using JUnit5 extend test class:' is present on page
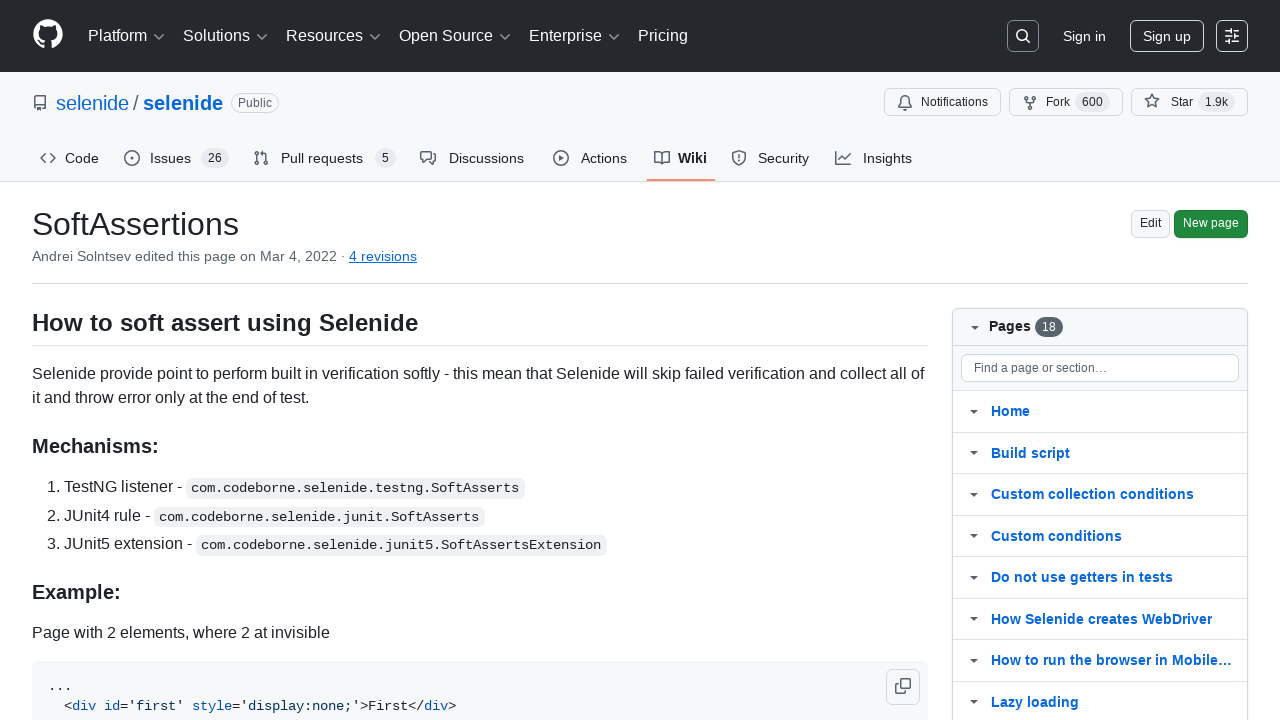

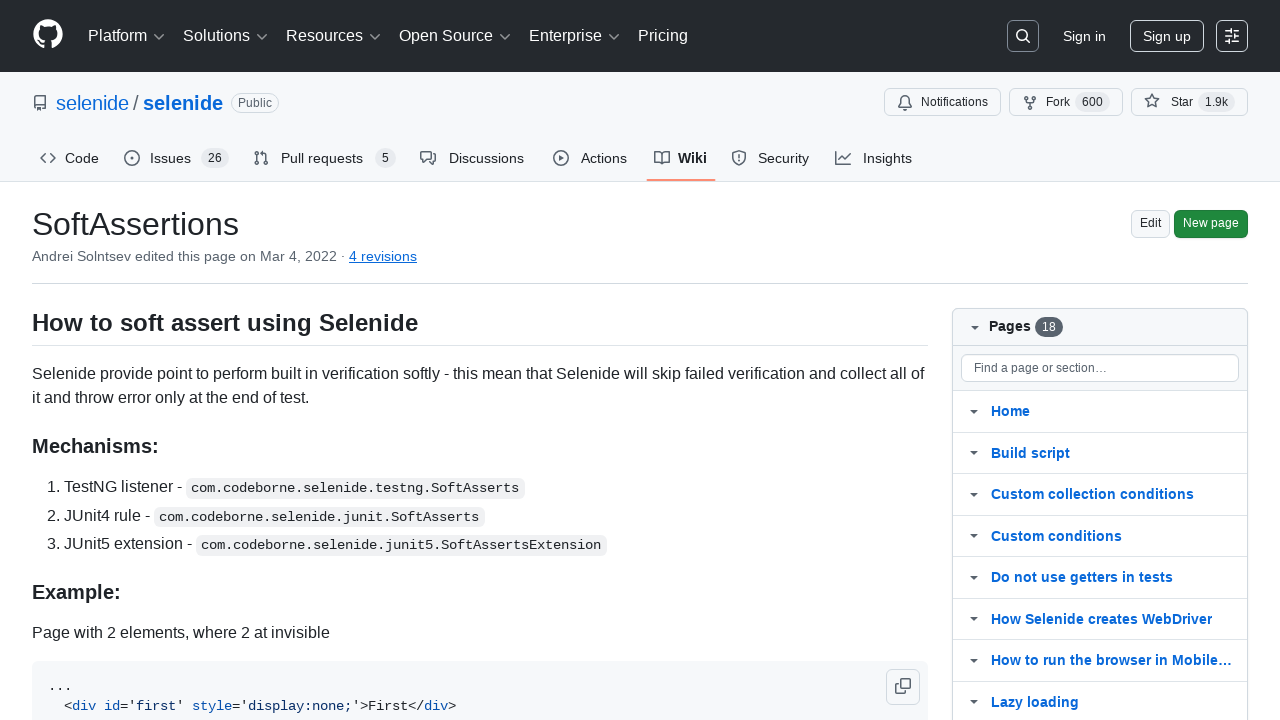